Tests the Brazilian postal service CEP lookup functionality by entering a postal code (CEP) and clicking the search button to find the corresponding address.

Starting URL: https://buscacepinter.correios.com.br/app/endereco/index.php

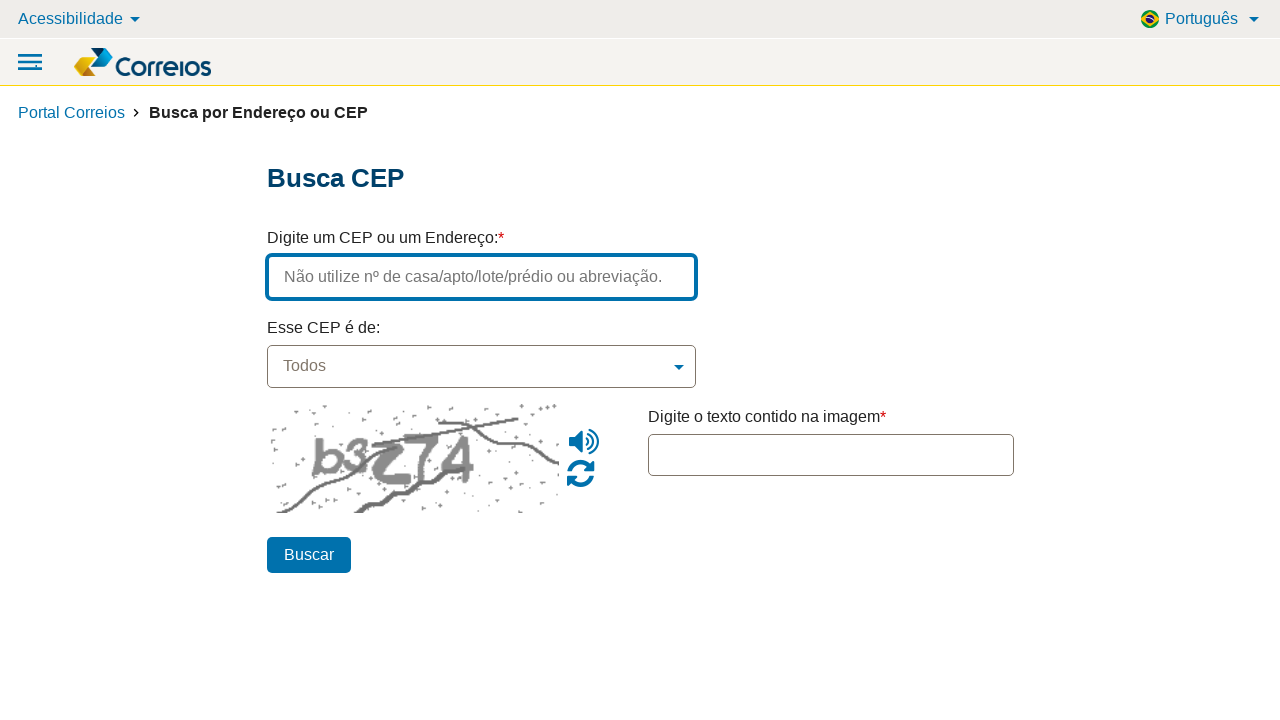

Waited for page title to confirm page loaded
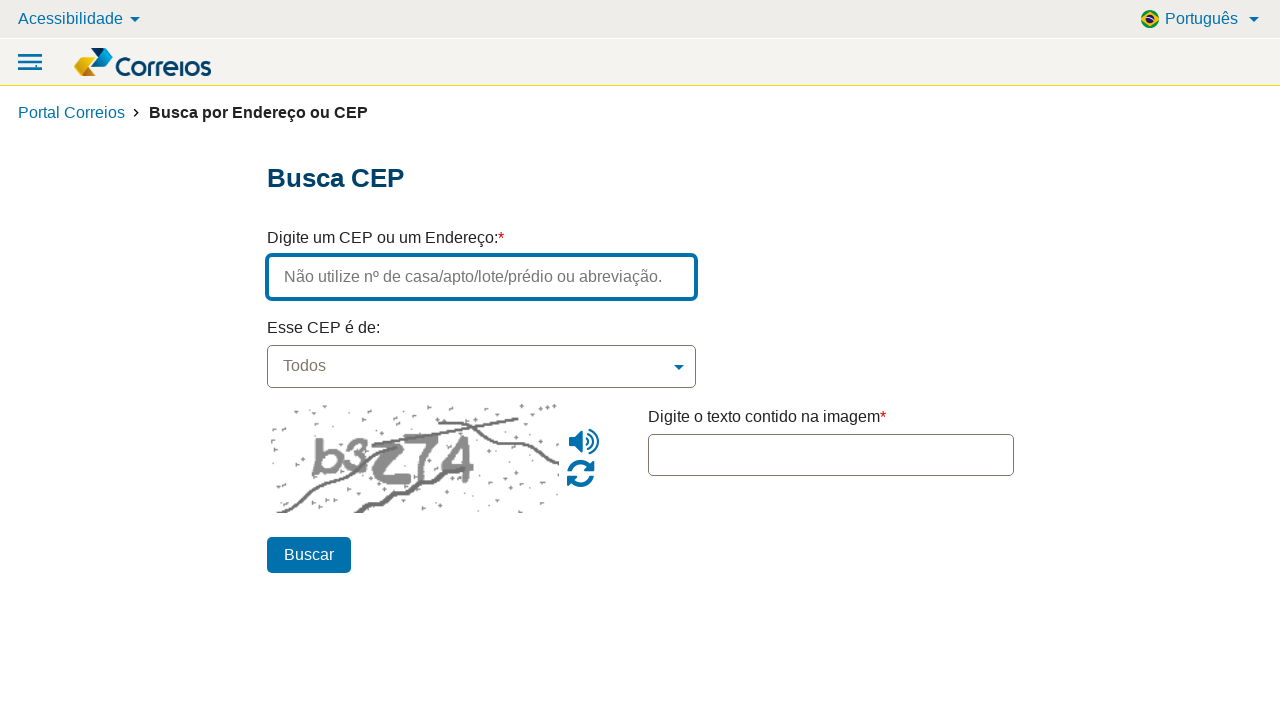

Entered CEP '06680103' in the search field on #endereco
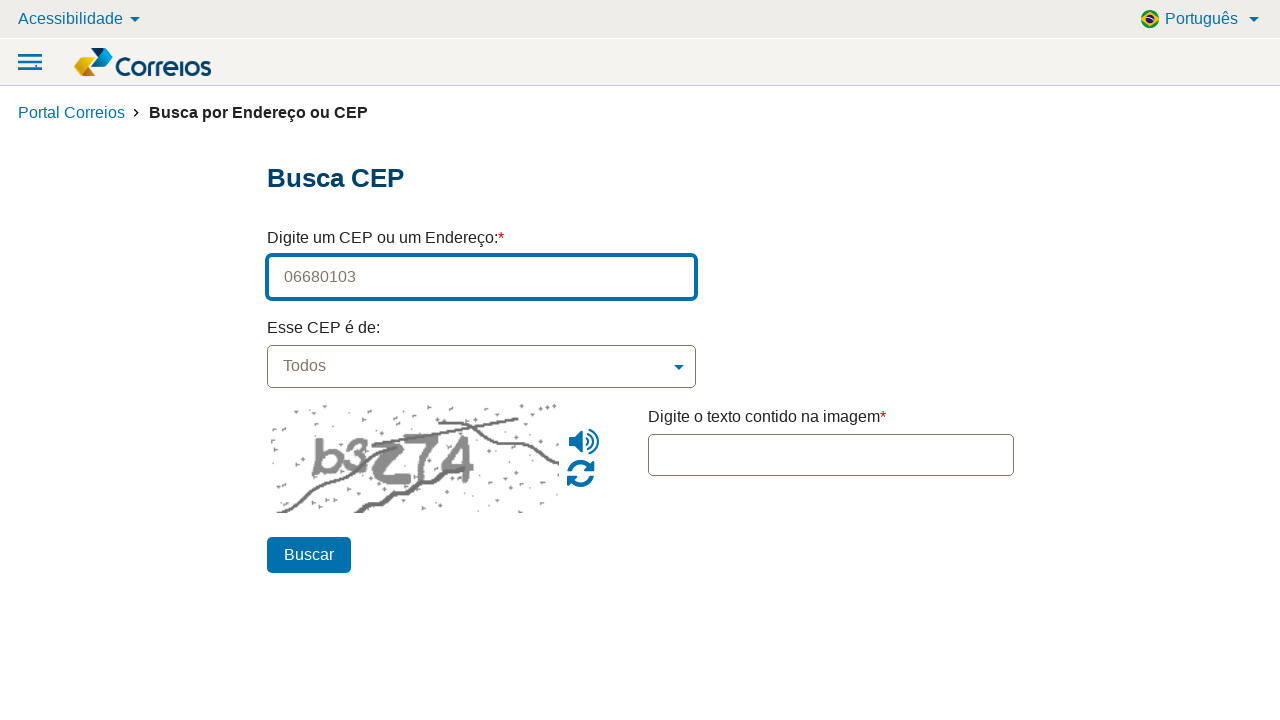

Clicked the search button to look up CEP at (308, 555) on #btn_pesquisar
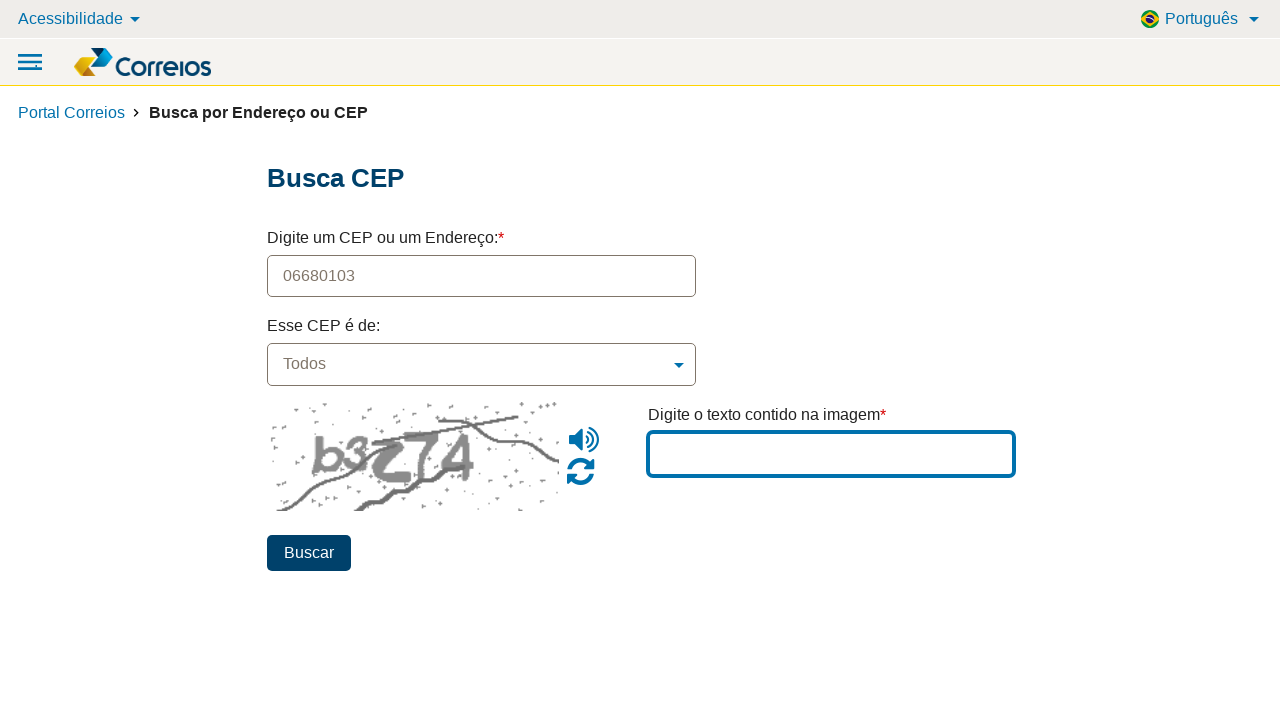

Waited for search results to load
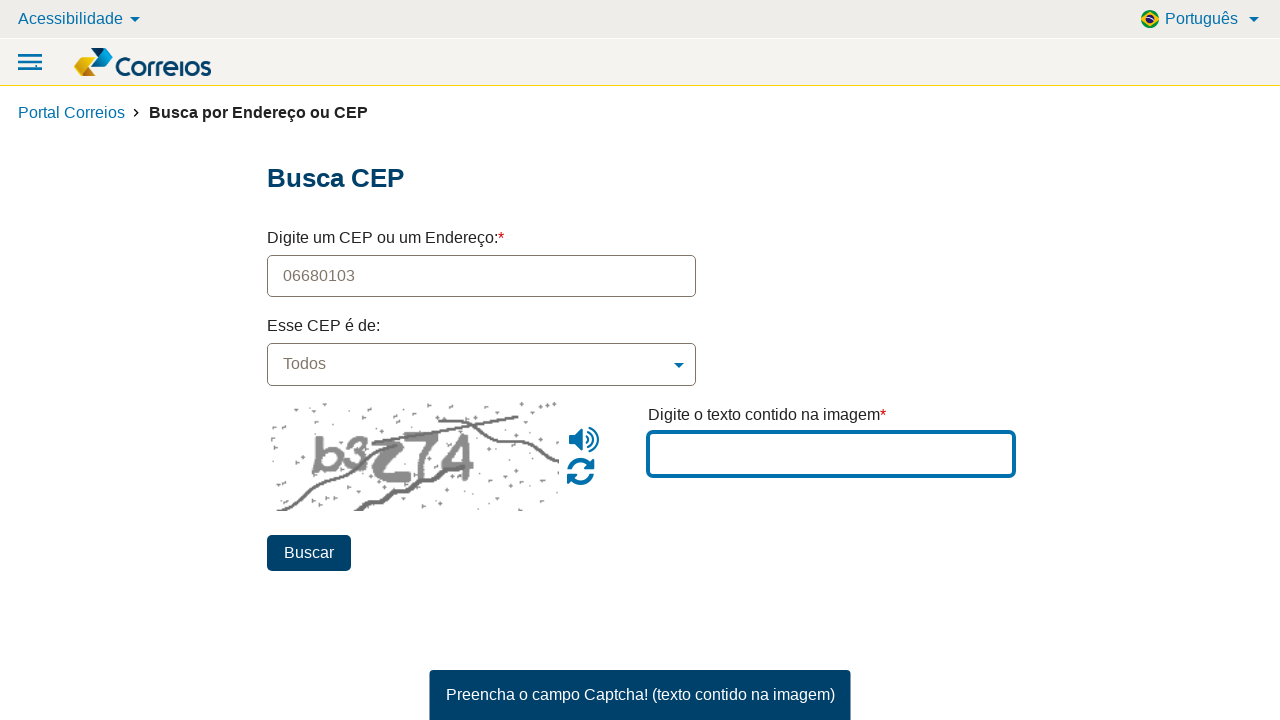

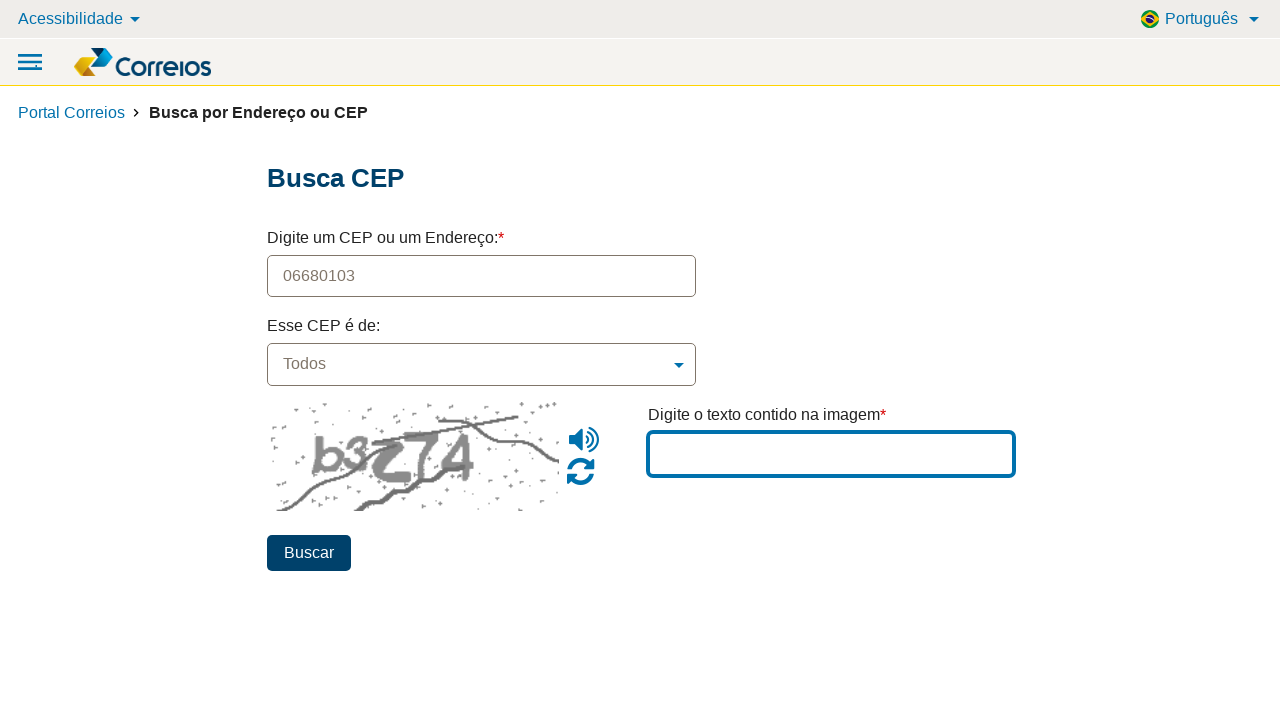